Tests multi-tab browser functionality by opening footer links in new tabs using keyboard shortcuts and then switching between all opened tabs to verify they loaded correctly.

Starting URL: https://rahulshettyacademy.com/AutomationPractice/

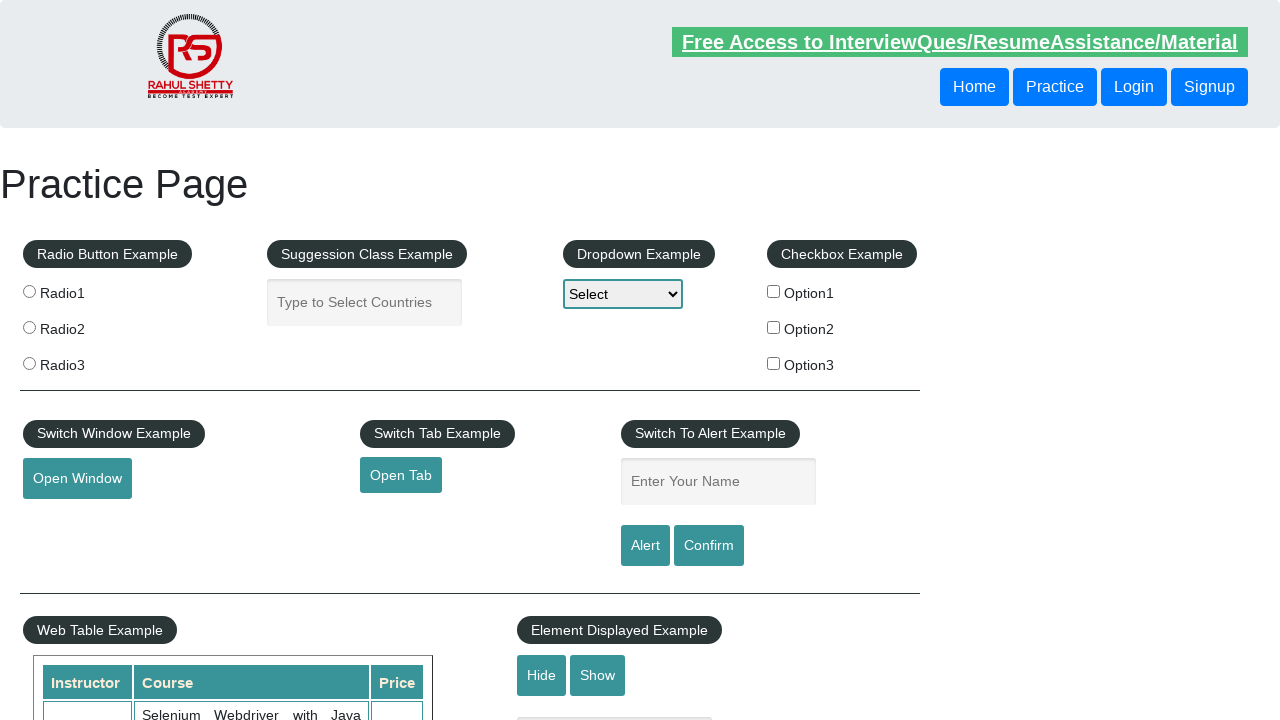

Footer section loaded - waited for #gf-BIG selector
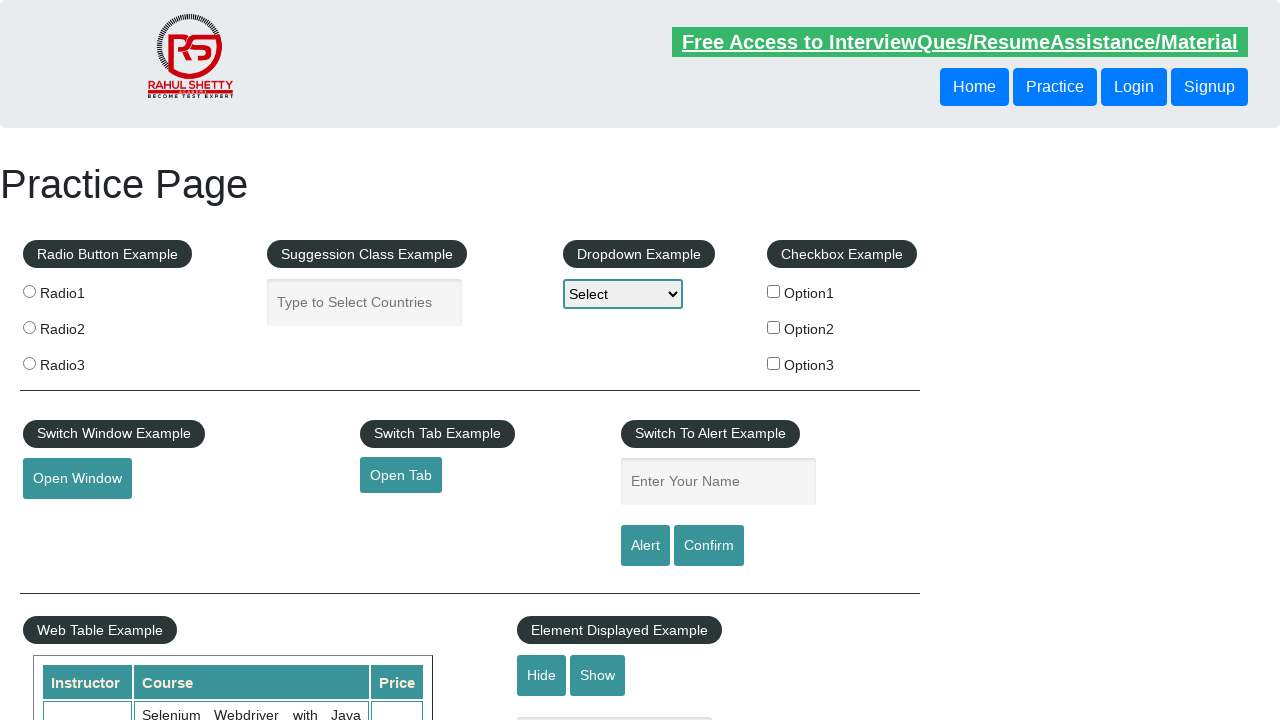

Located footer section element
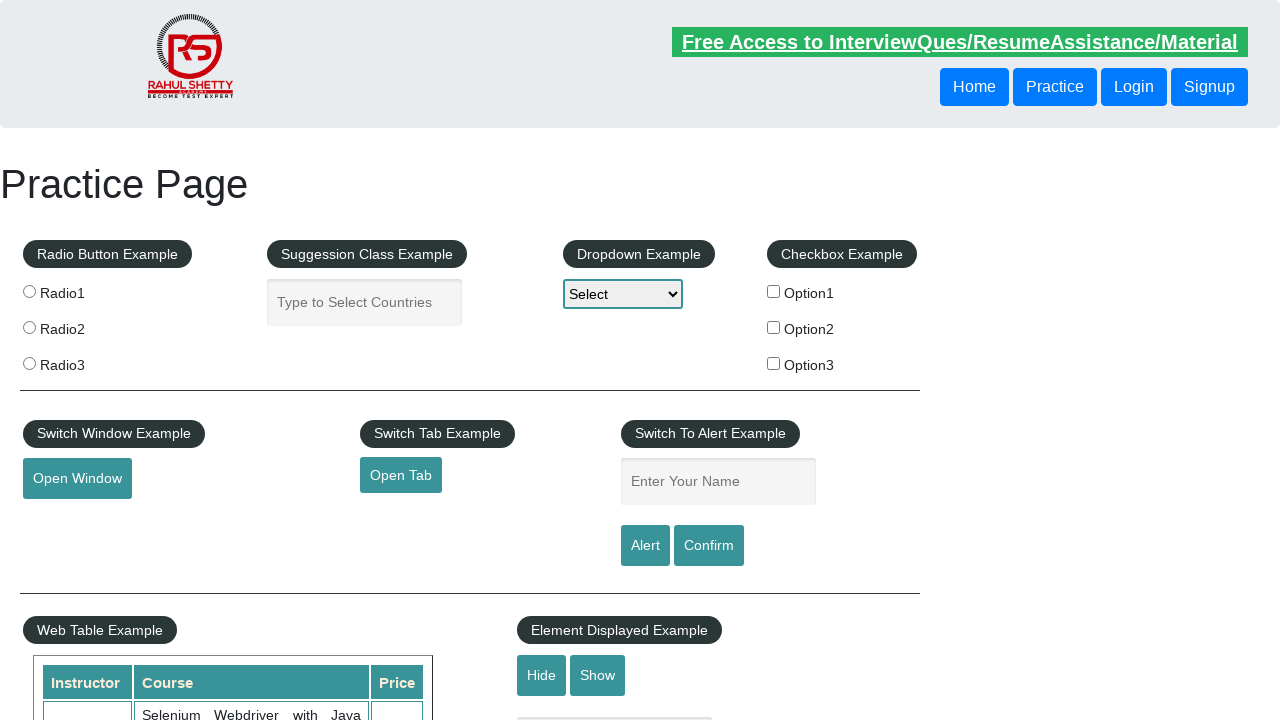

Found 5 links in first footer column
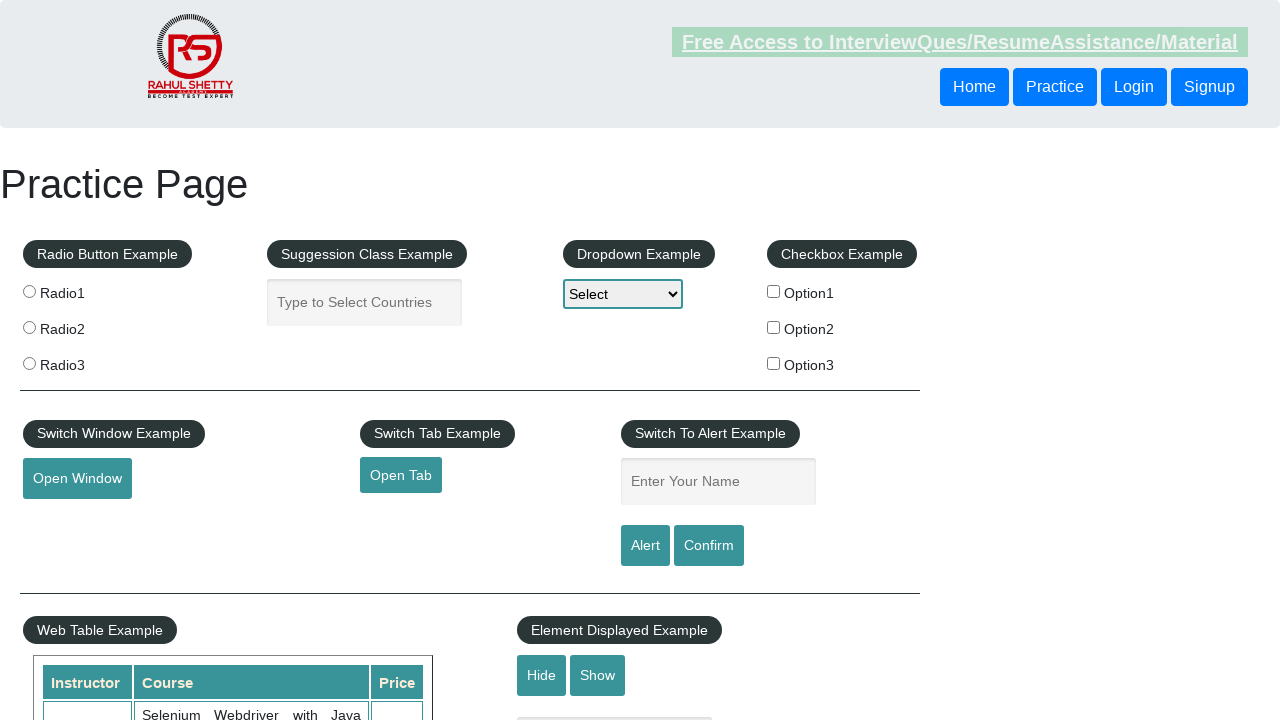

Opened footer link 1 in new tab using Ctrl+Click at (68, 520) on #gf-BIG >> xpath=//table/tbody/tr/td[1]/ul//a >> nth=1
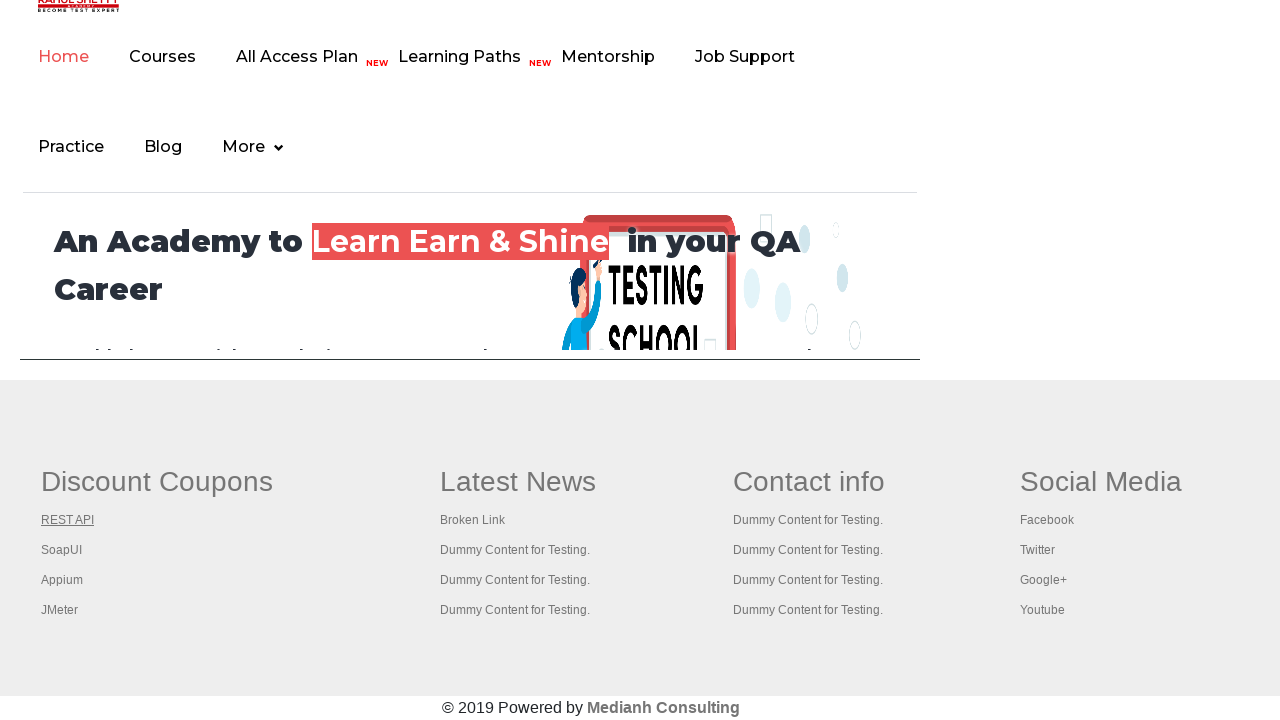

Waited 1 second for tab 1 to open
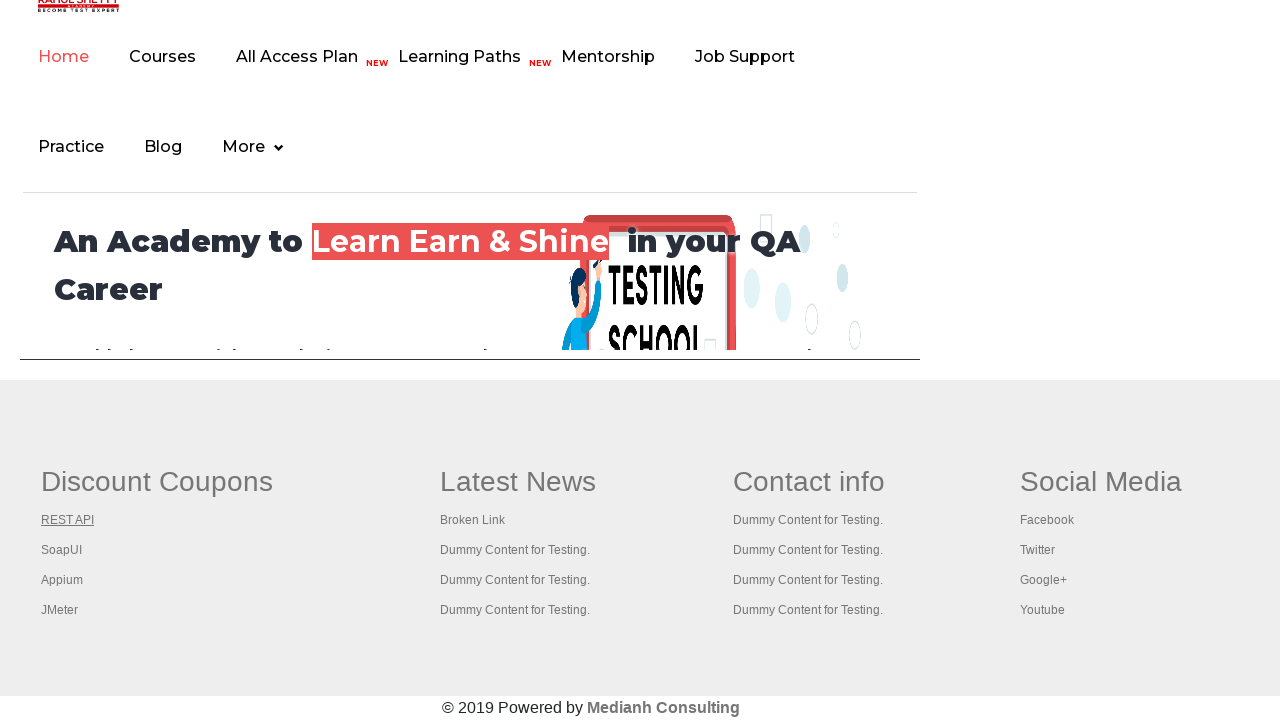

Opened footer link 2 in new tab using Ctrl+Click at (62, 550) on #gf-BIG >> xpath=//table/tbody/tr/td[1]/ul//a >> nth=2
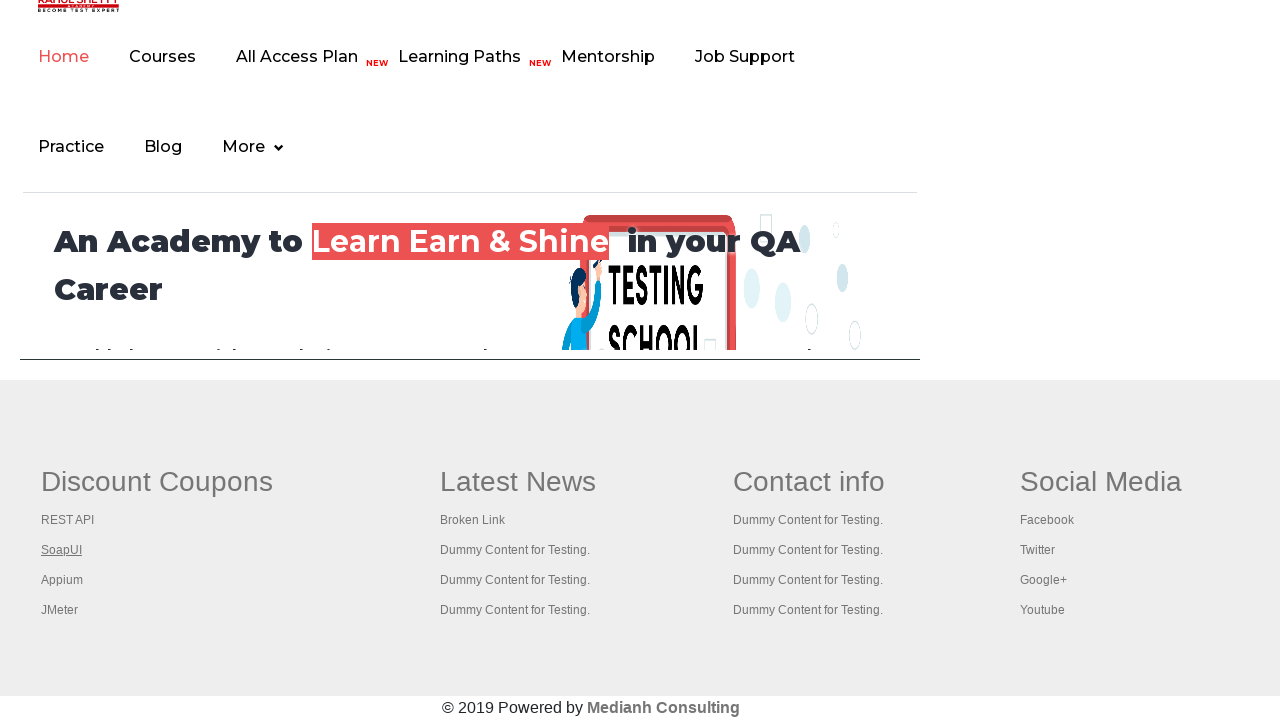

Waited 1 second for tab 2 to open
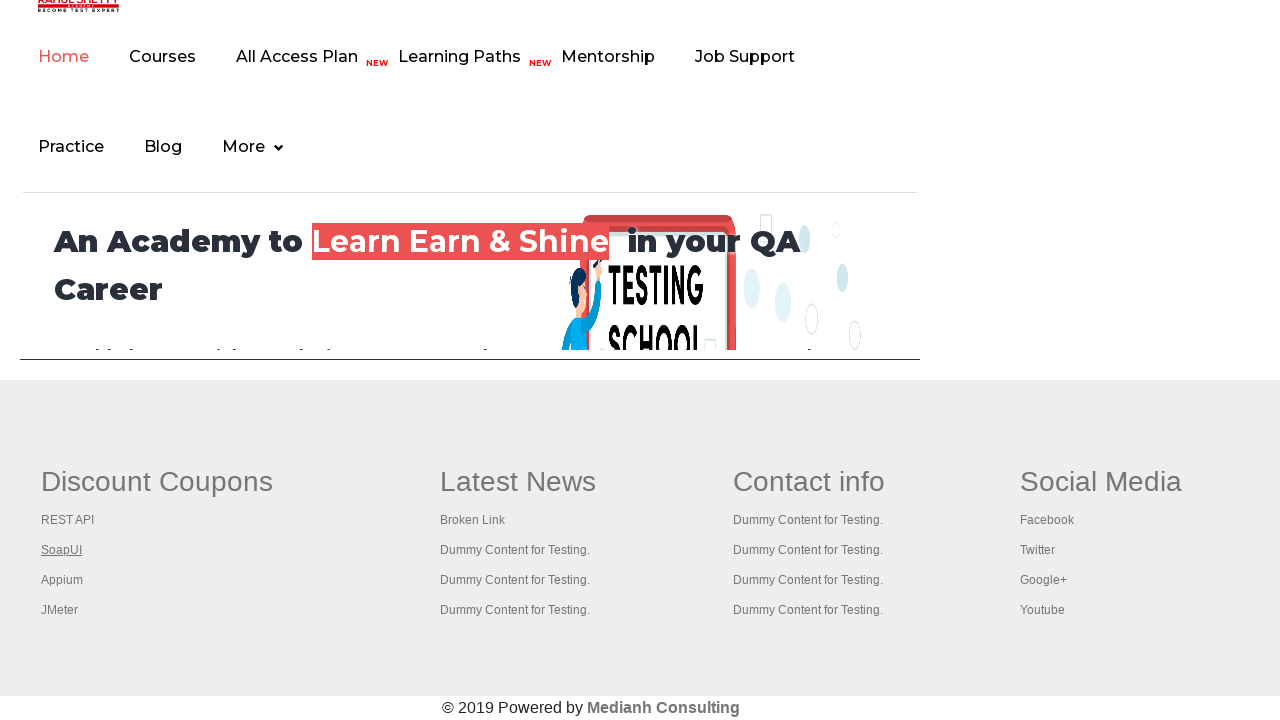

Opened footer link 3 in new tab using Ctrl+Click at (62, 580) on #gf-BIG >> xpath=//table/tbody/tr/td[1]/ul//a >> nth=3
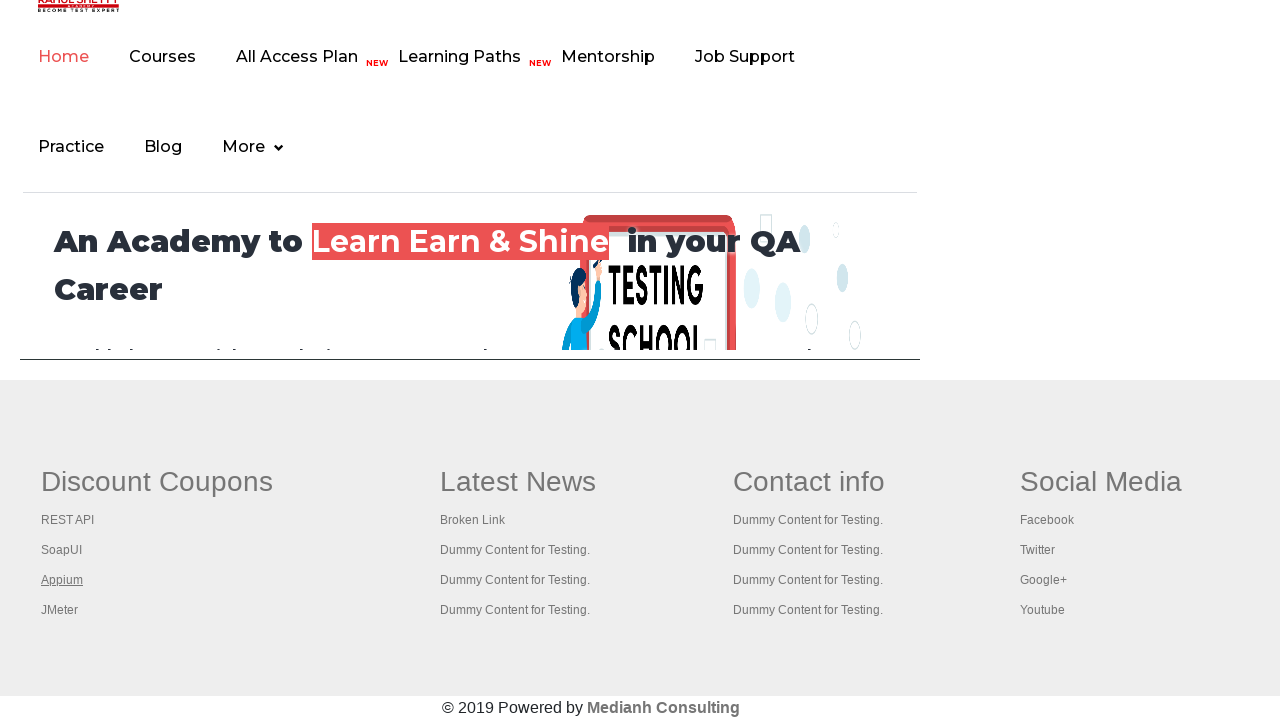

Waited 1 second for tab 3 to open
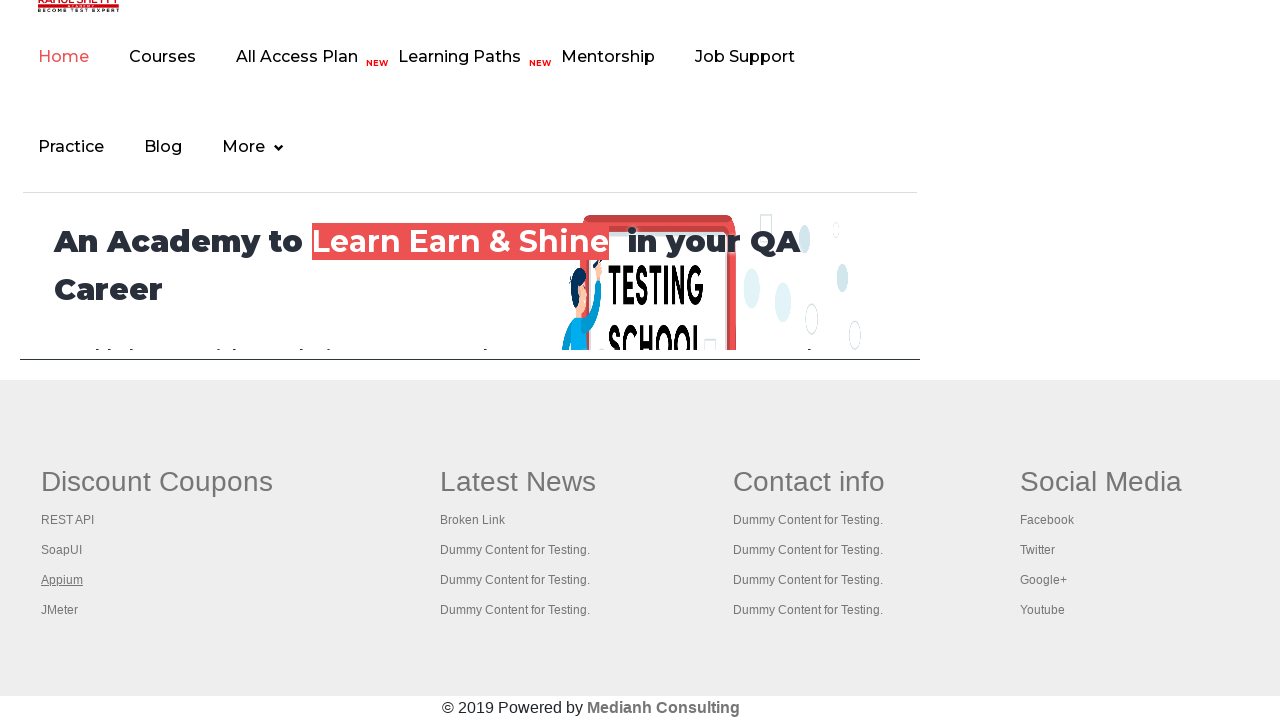

Opened footer link 4 in new tab using Ctrl+Click at (60, 610) on #gf-BIG >> xpath=//table/tbody/tr/td[1]/ul//a >> nth=4
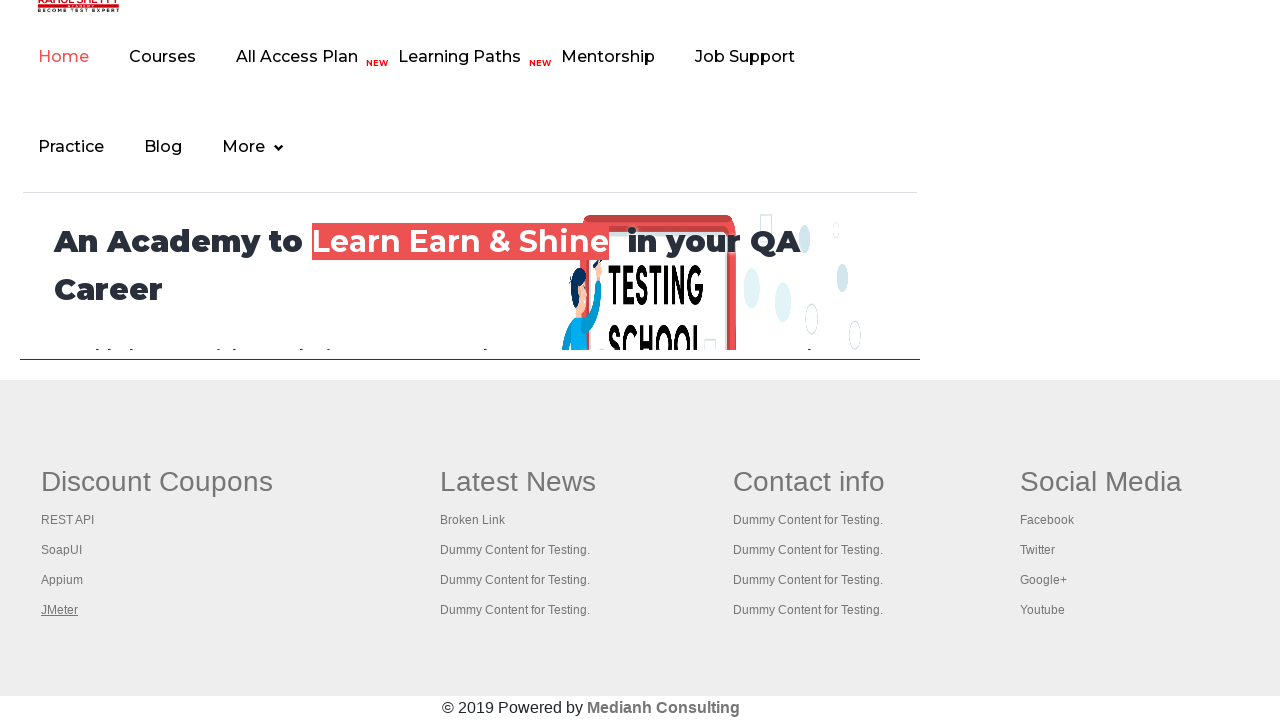

Waited 1 second for tab 4 to open
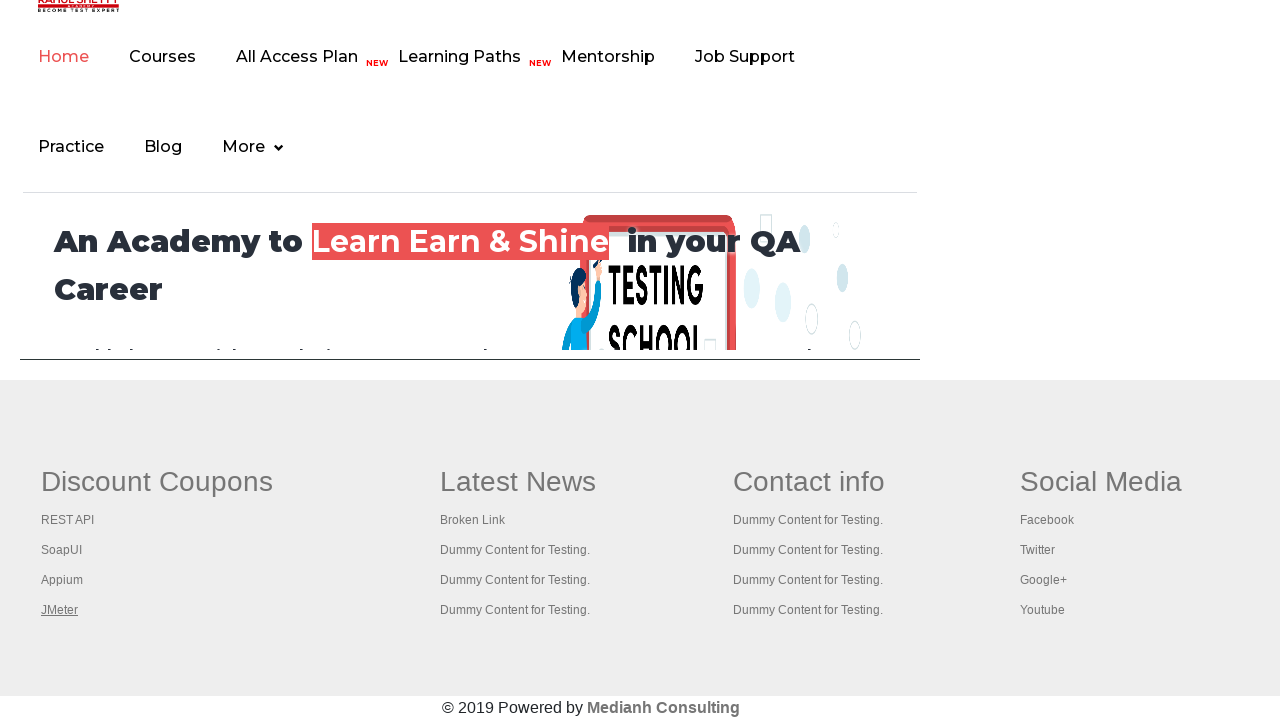

Retrieved all 5 open tabs from context
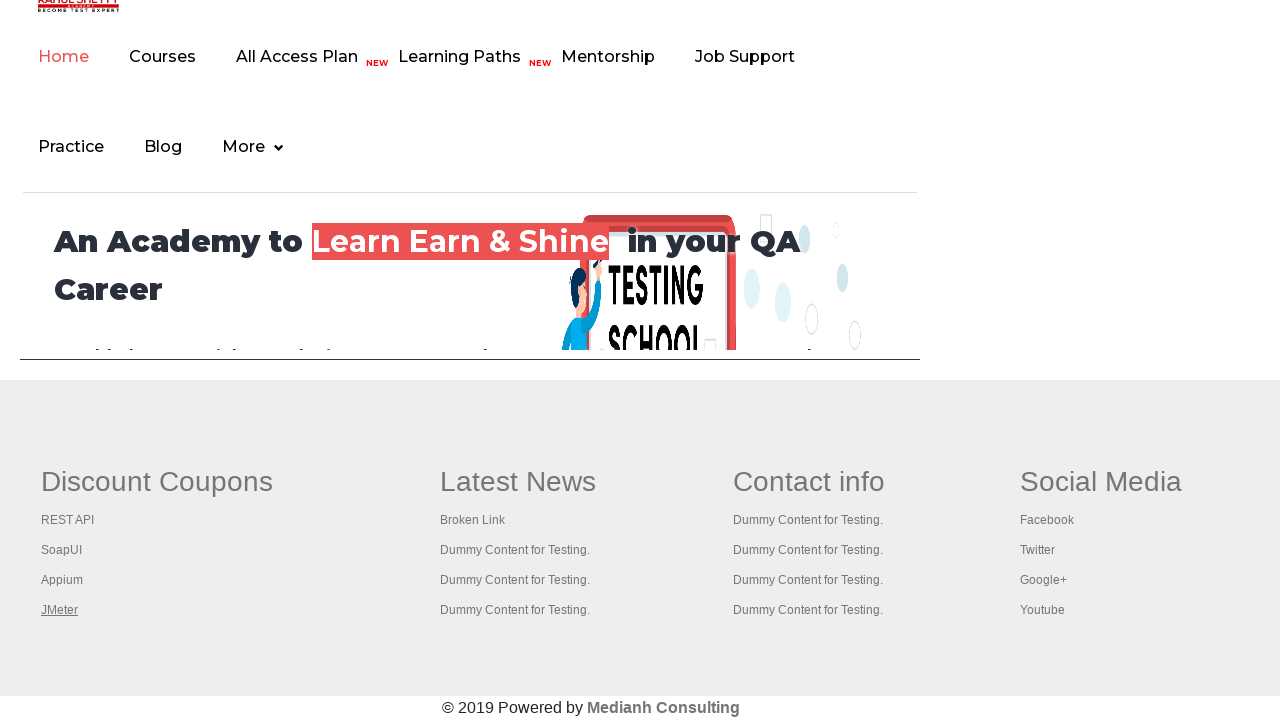

Switched to tab 1 and brought it to front
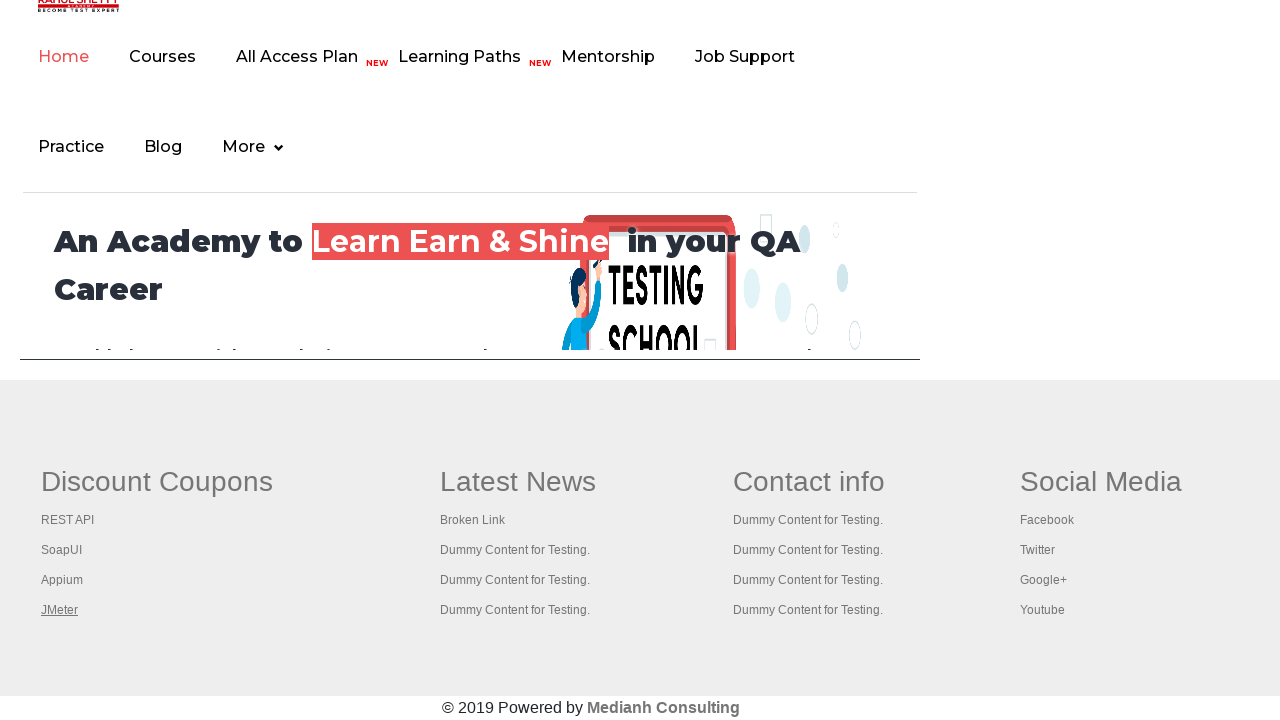

Tab 1 loaded completely (domcontentloaded state reached)
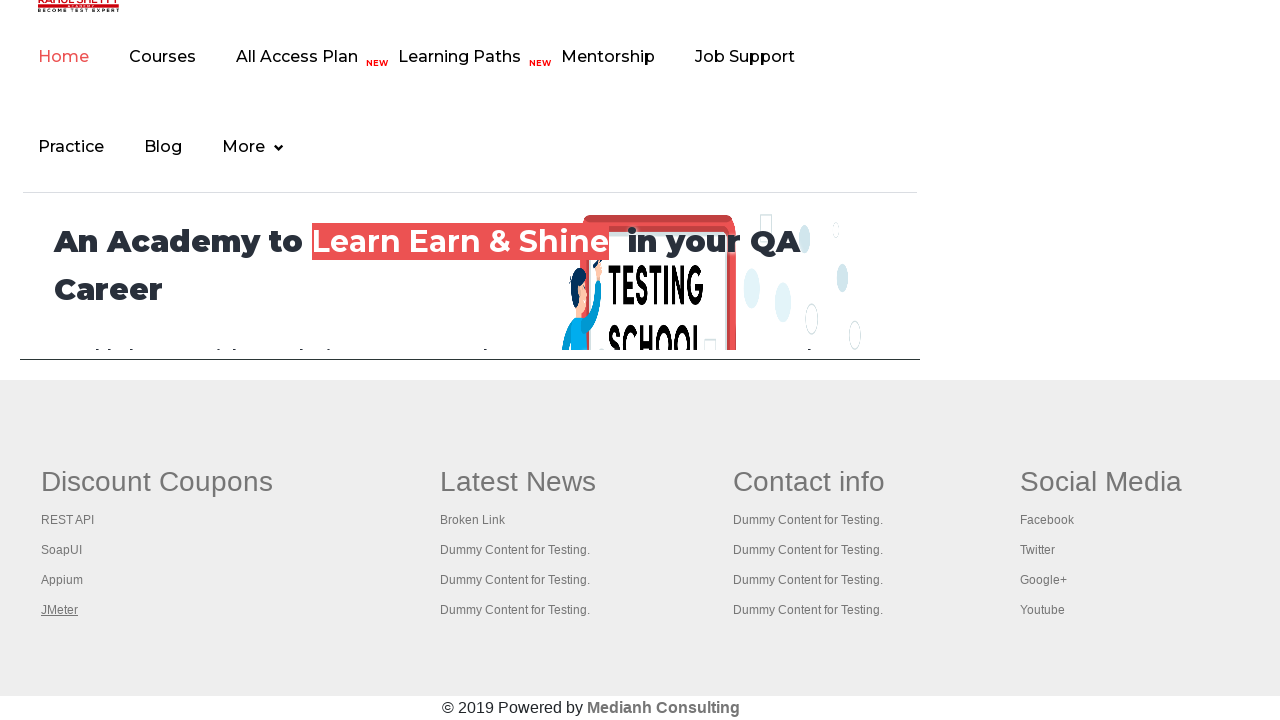

Switched to tab 2 and brought it to front
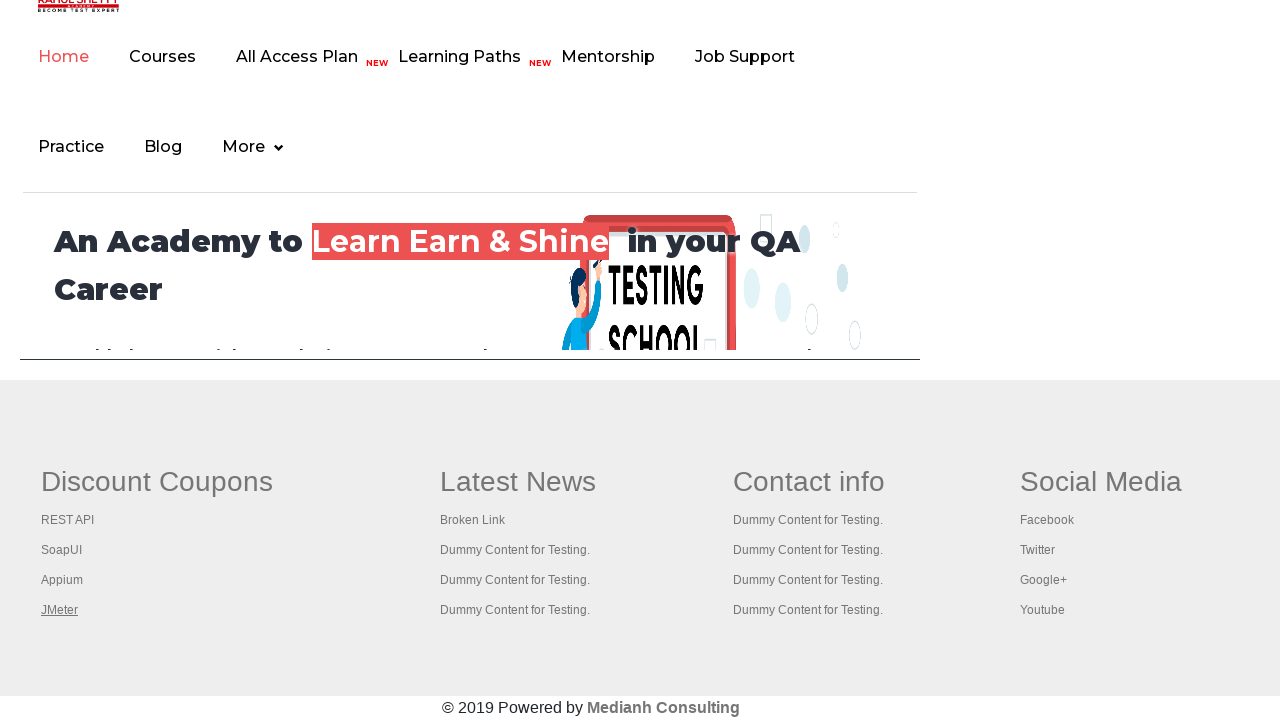

Tab 2 loaded completely (domcontentloaded state reached)
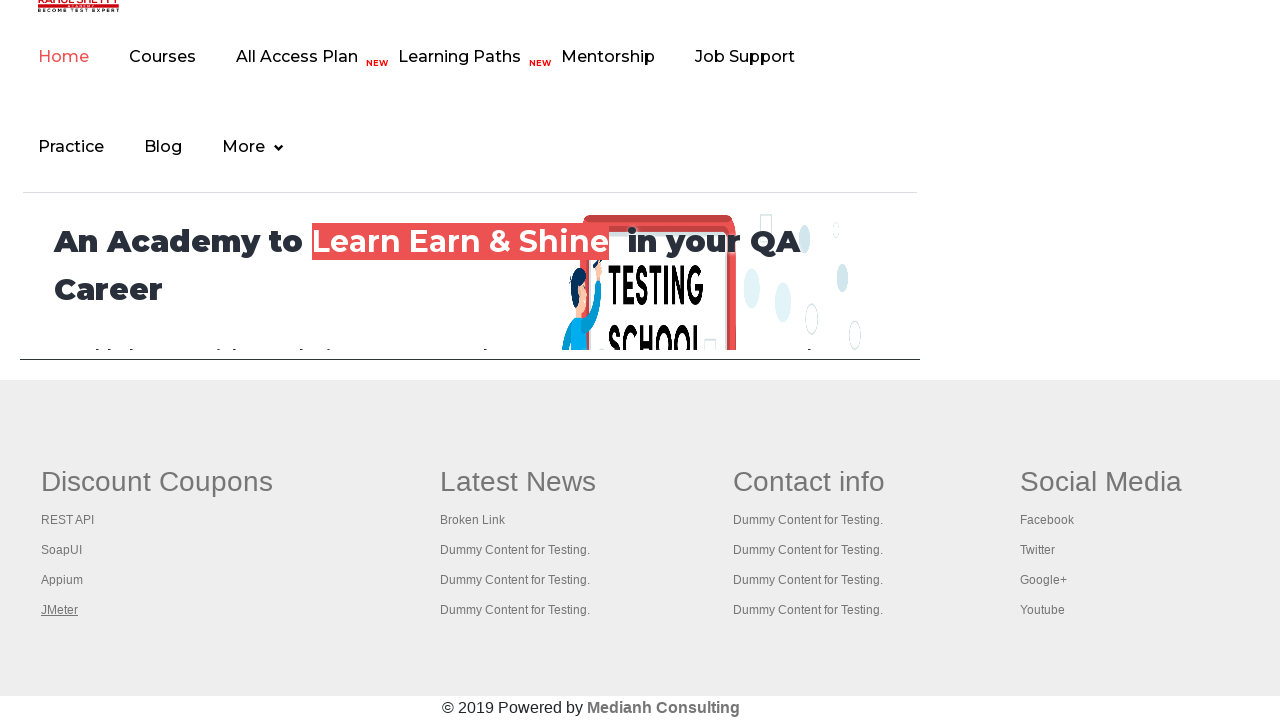

Switched to tab 3 and brought it to front
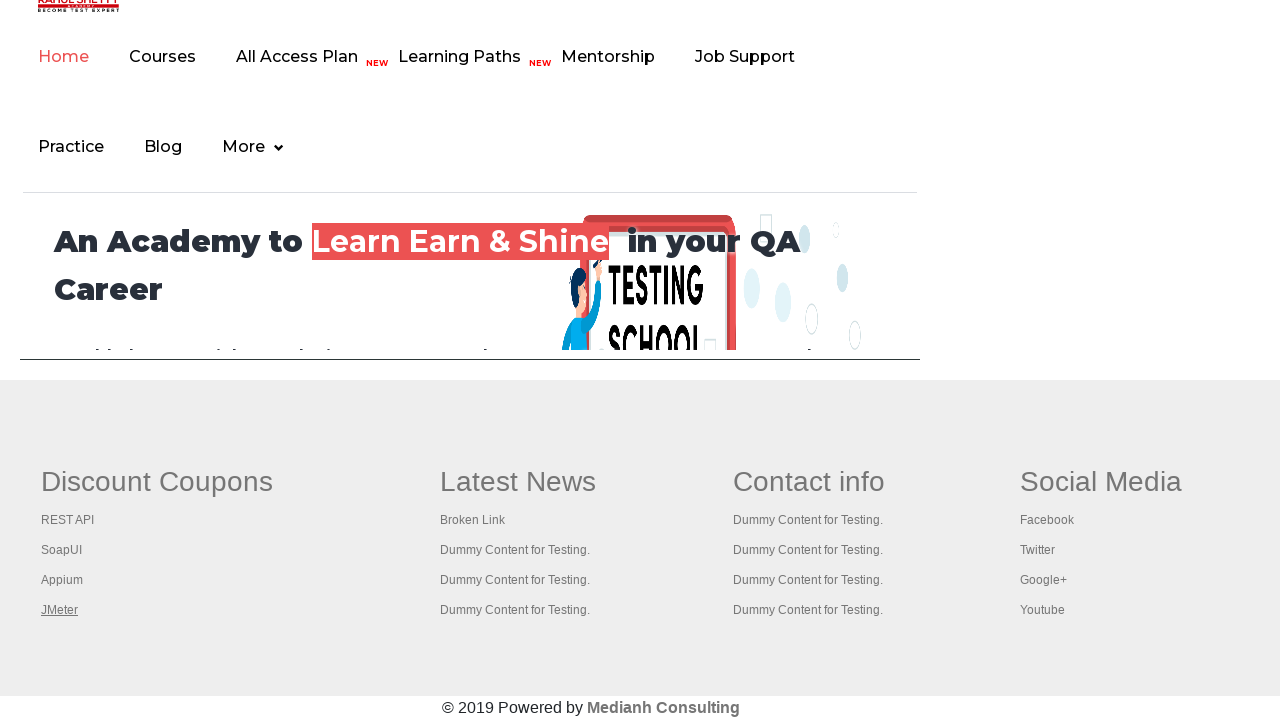

Tab 3 loaded completely (domcontentloaded state reached)
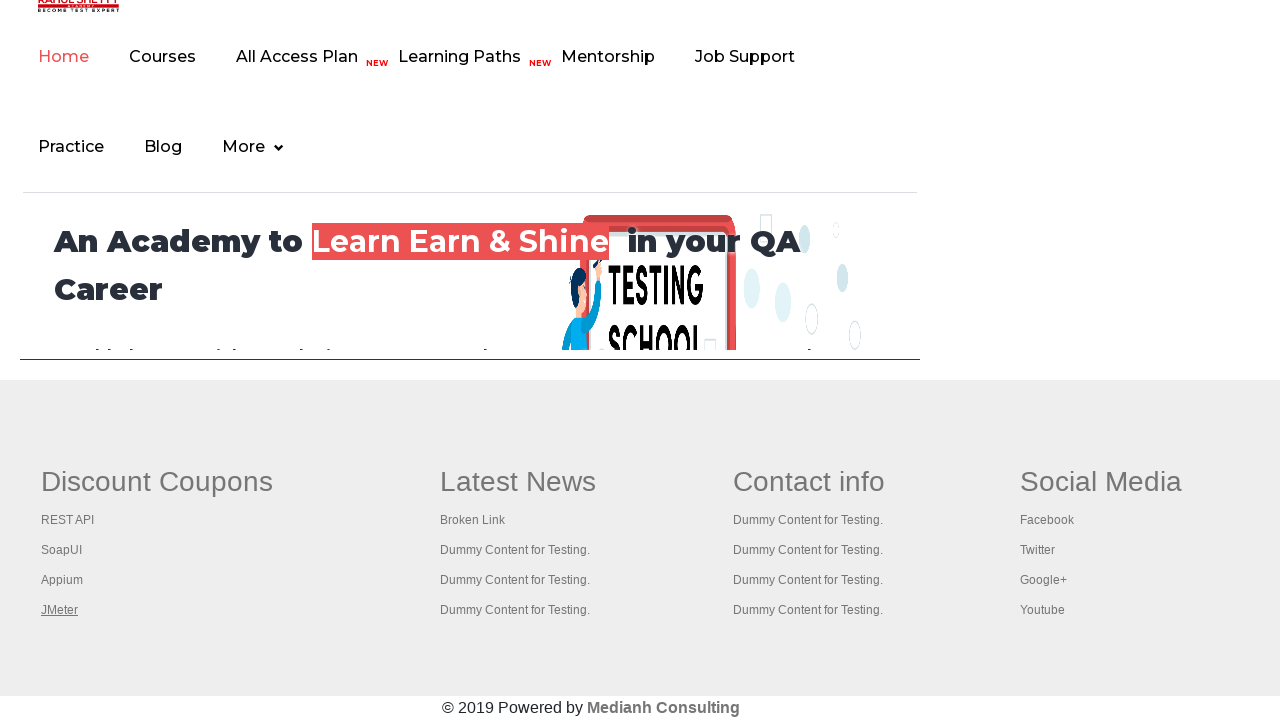

Switched to tab 4 and brought it to front
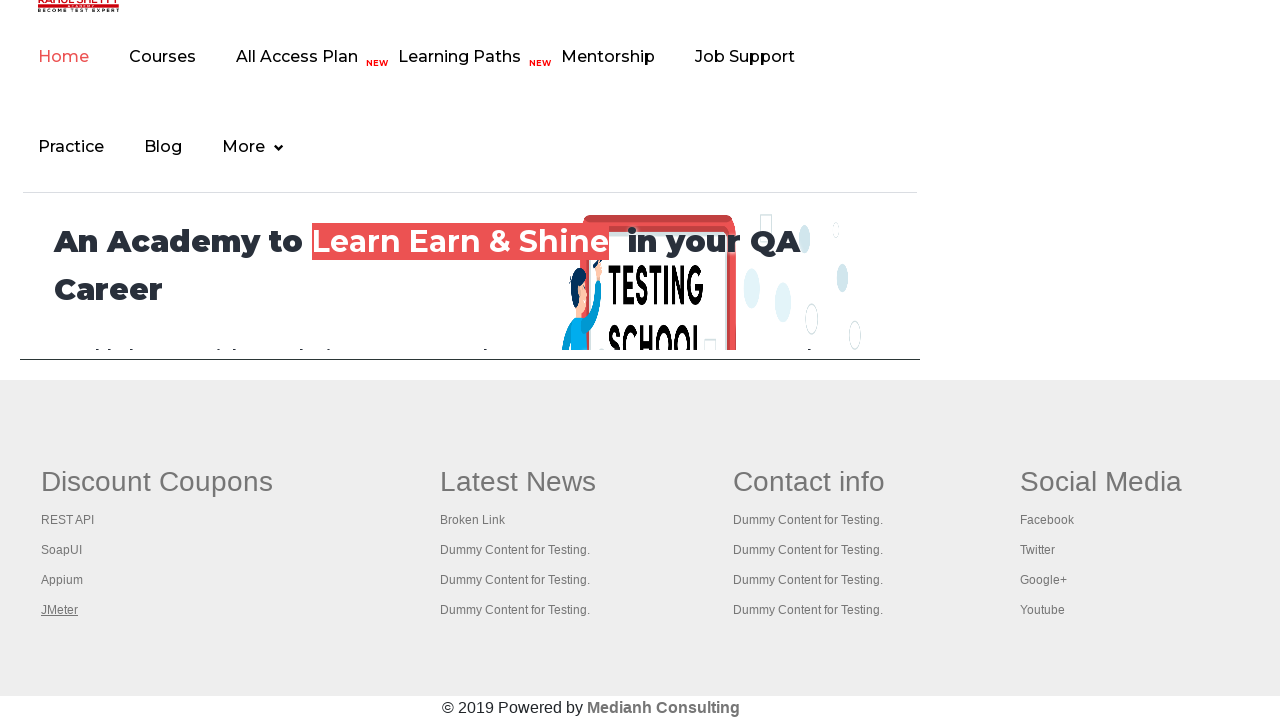

Tab 4 loaded completely (domcontentloaded state reached)
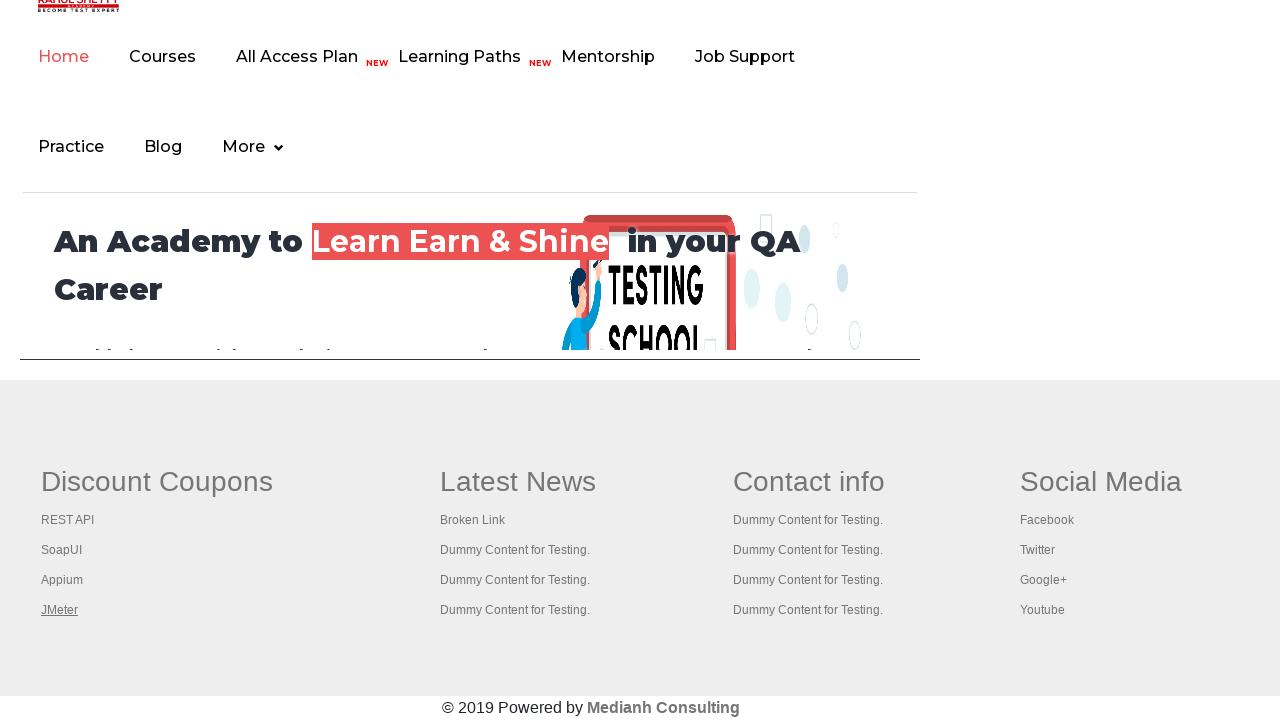

Switched to tab 5 and brought it to front
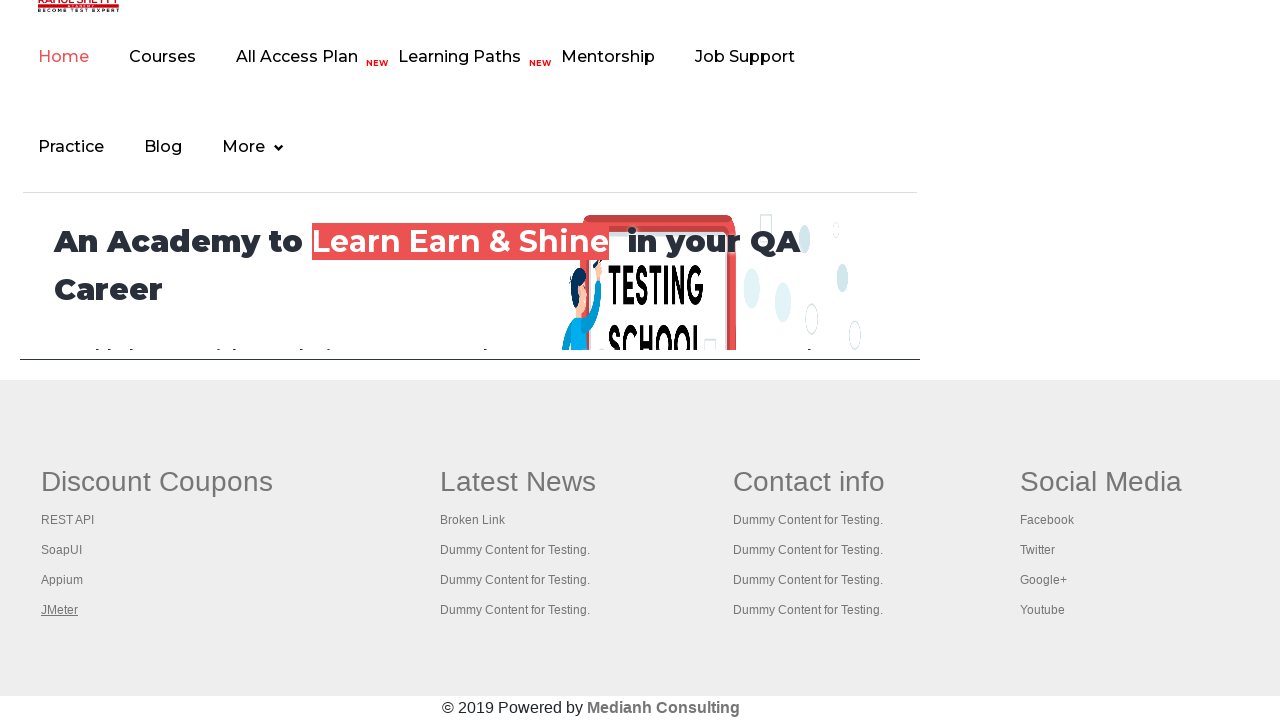

Tab 5 loaded completely (domcontentloaded state reached)
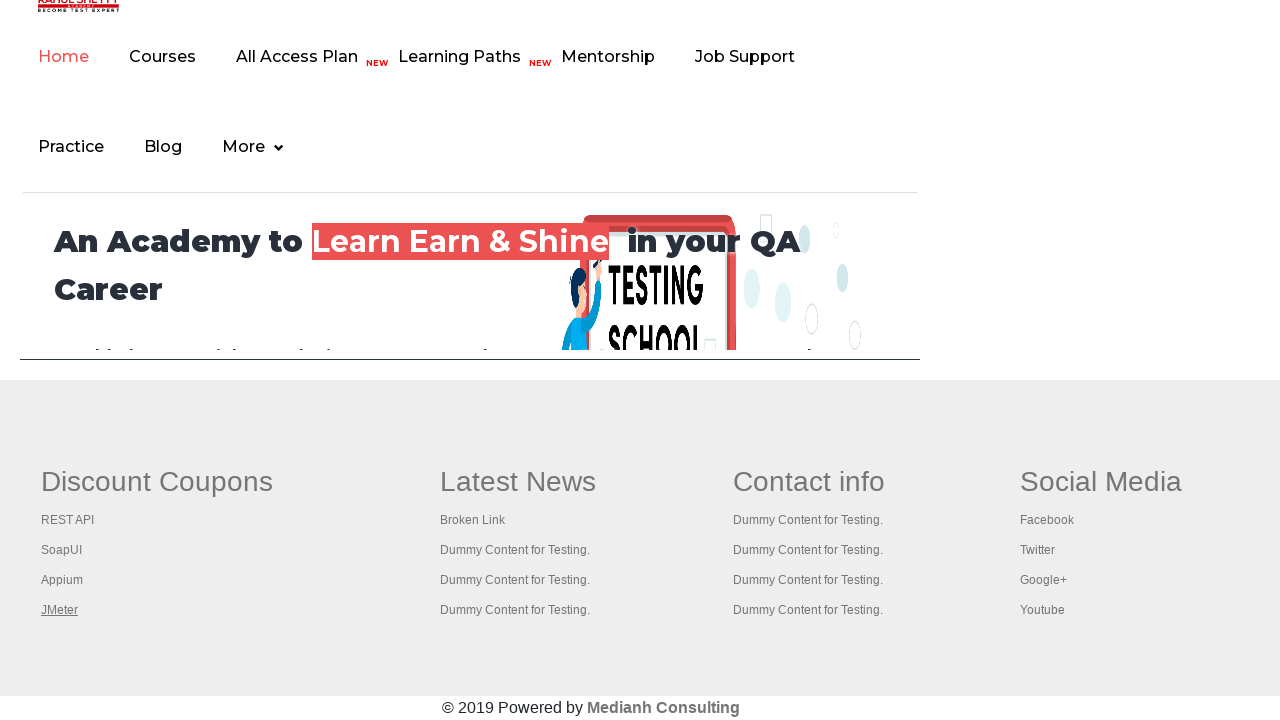

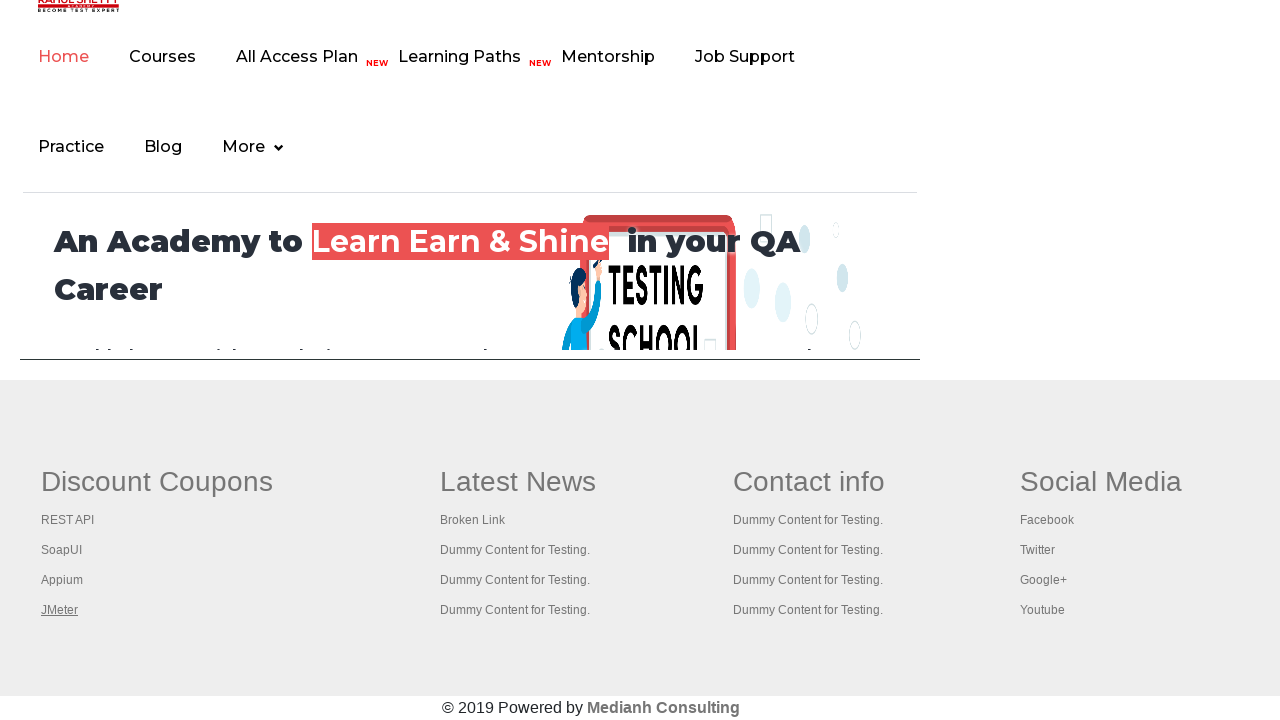